Tests Google Translate functionality by entering a word in English and waiting for the translation result to appear in Traditional Chinese

Starting URL: https://translate.google.com/?hl=zh-TW&sl=en&tl=zh-TW&op=translate

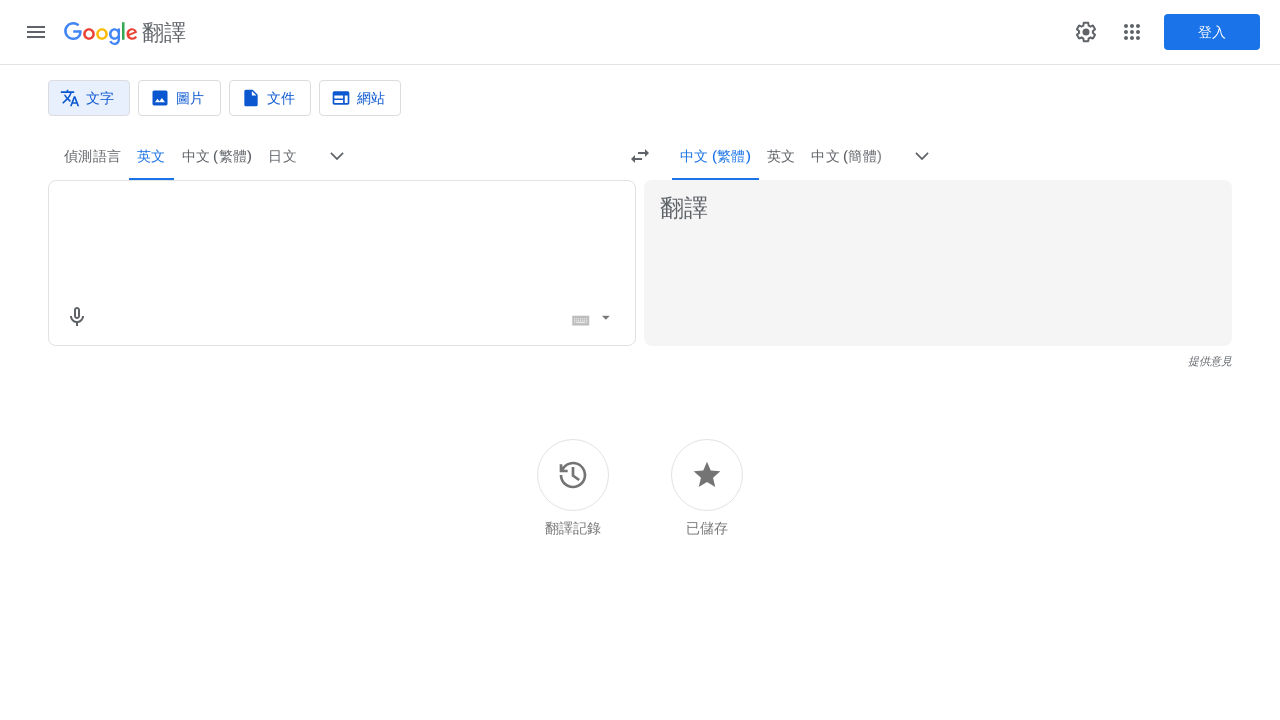

Filled translation input with 'hello world' on textarea.er8xn
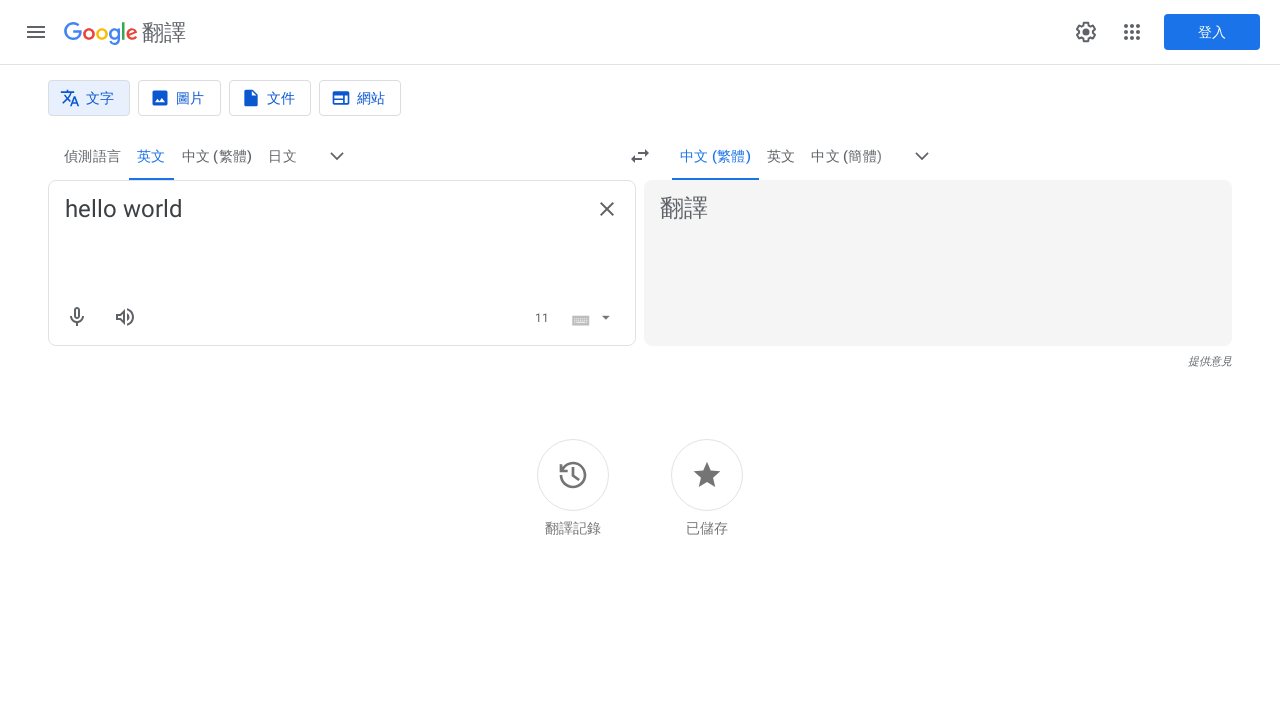

Pressed Enter to trigger translation on textarea.er8xn
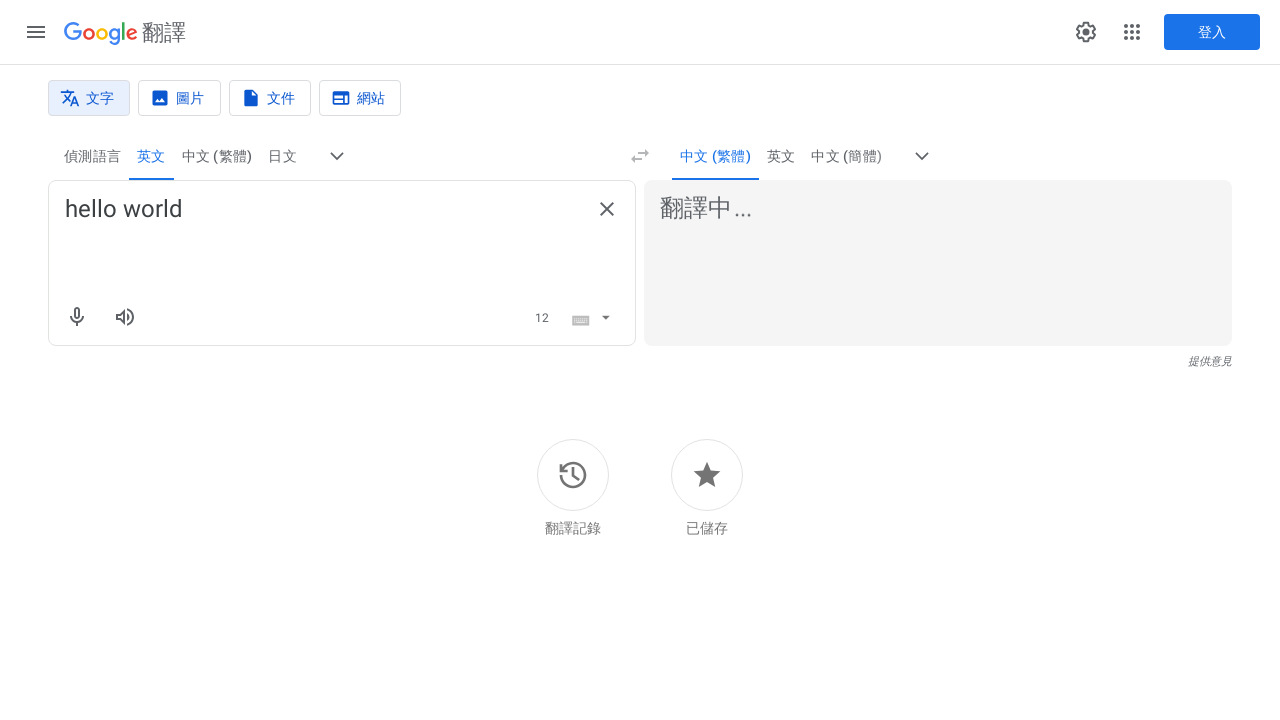

Translation result appeared in Traditional Chinese
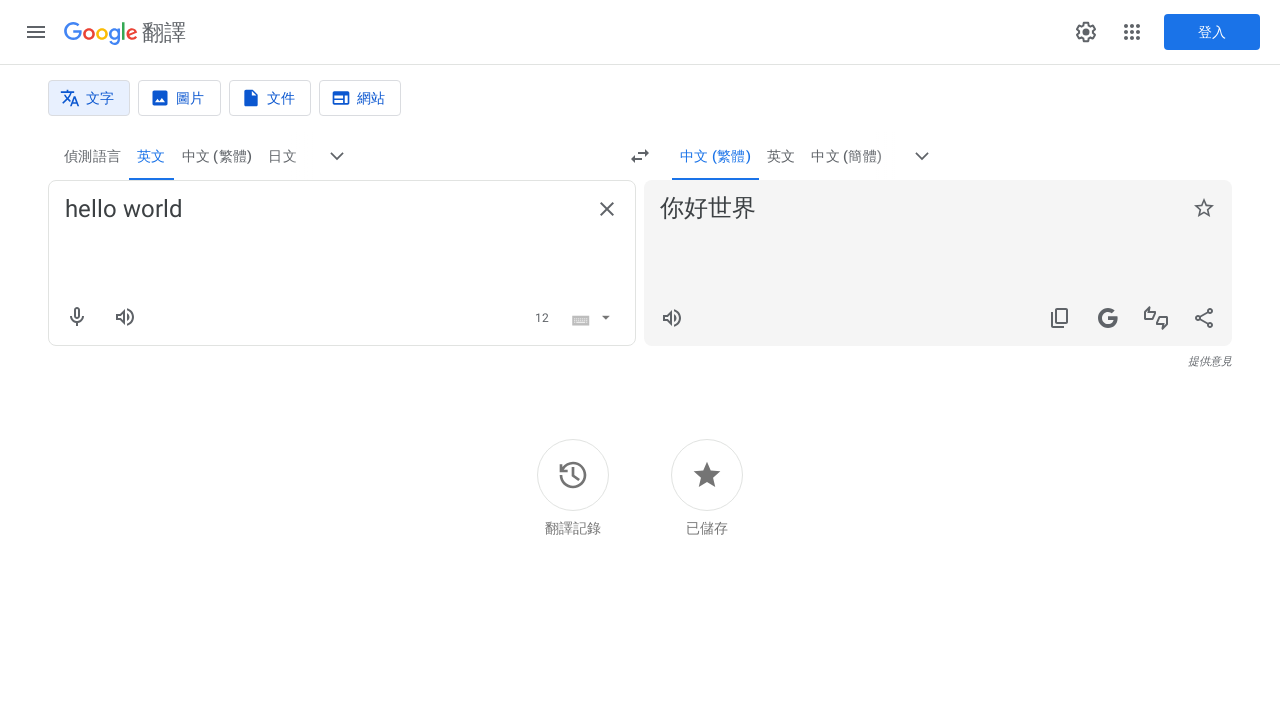

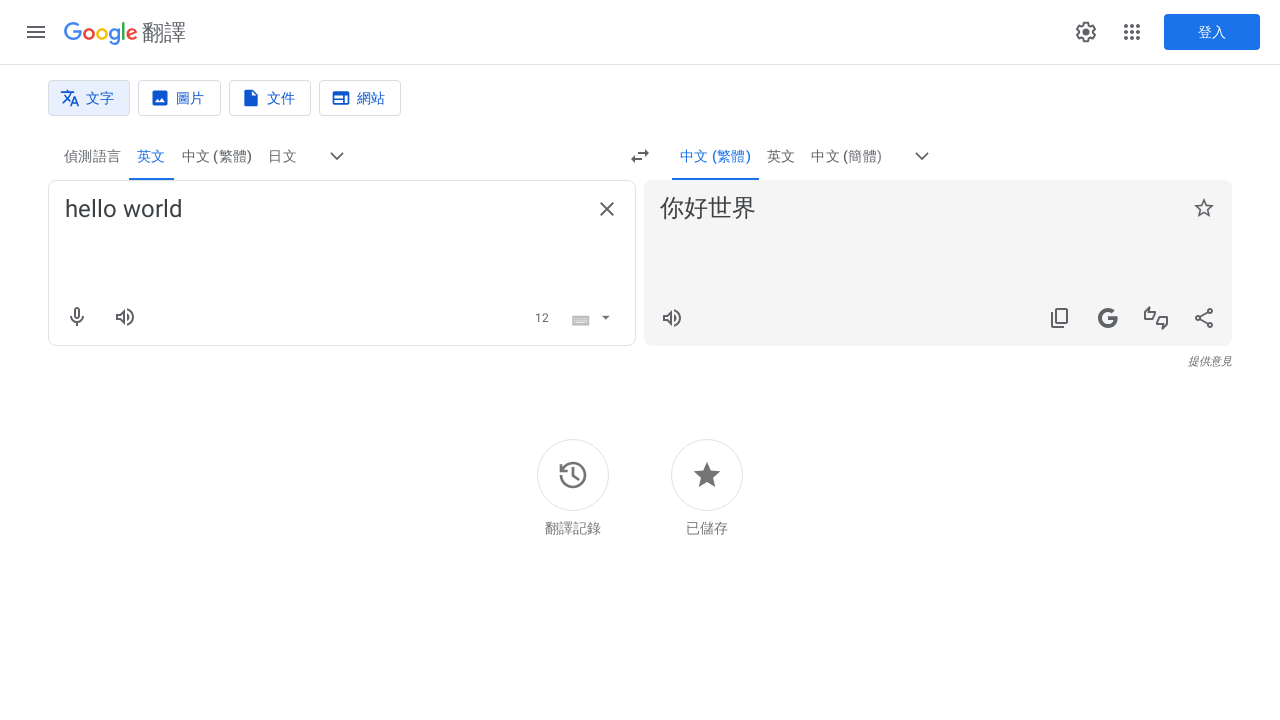